Tests clicking an element while holding the Command/Ctrl key to simulate opening a link in a new tab

Starting URL: https://sahitest.com/demo/clickCombo.htm

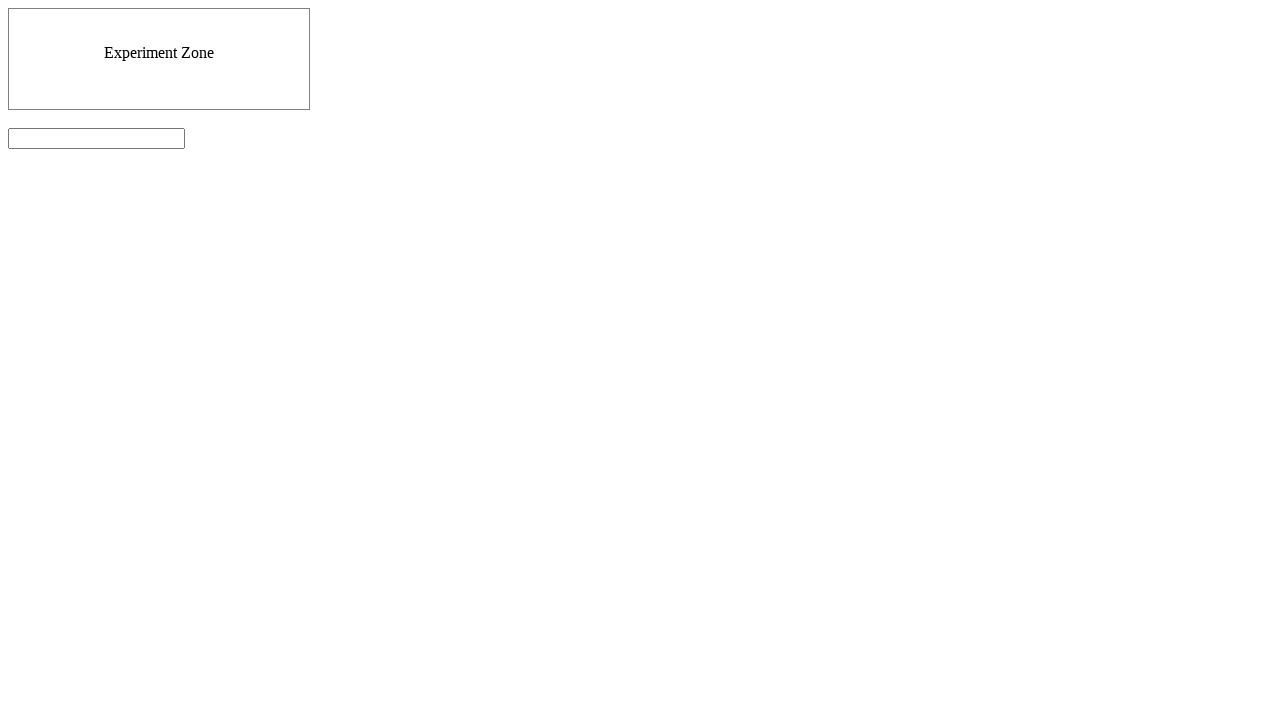

Located target element (first div/div)
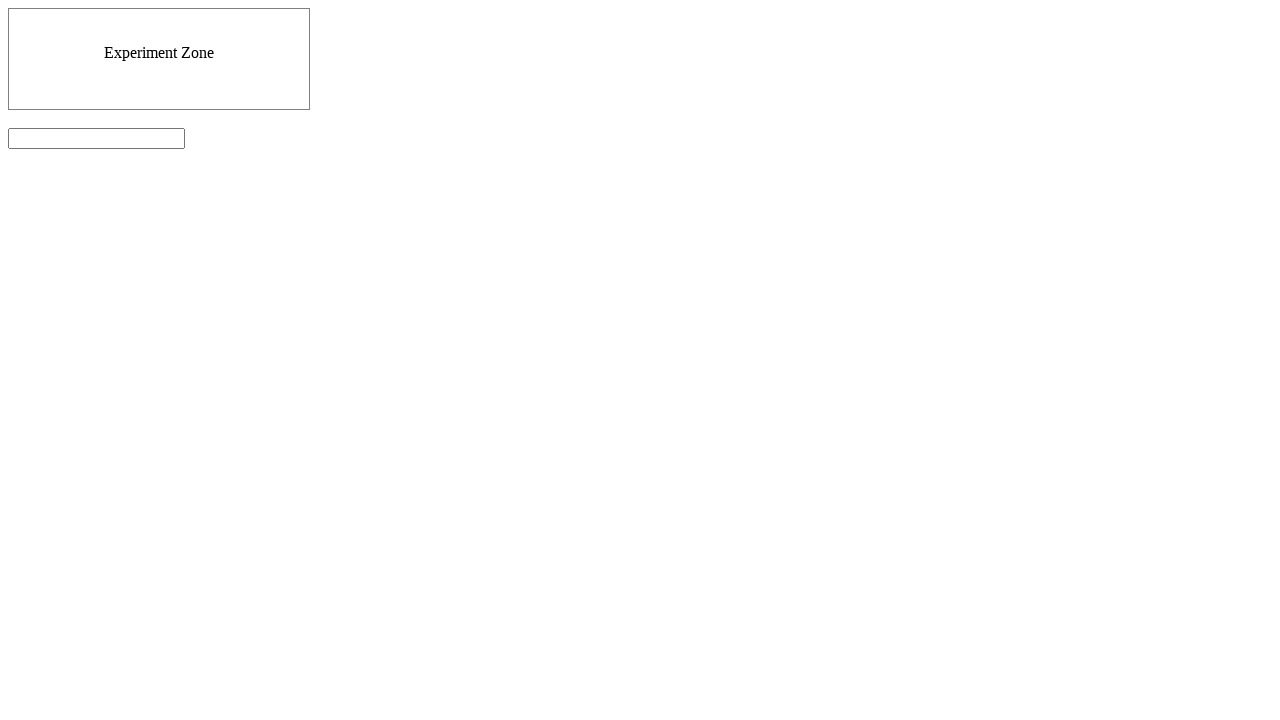

Clicked element with Command/Ctrl key held to simulate opening link in new tab at (159, 53) on xpath=//div/div >> nth=0
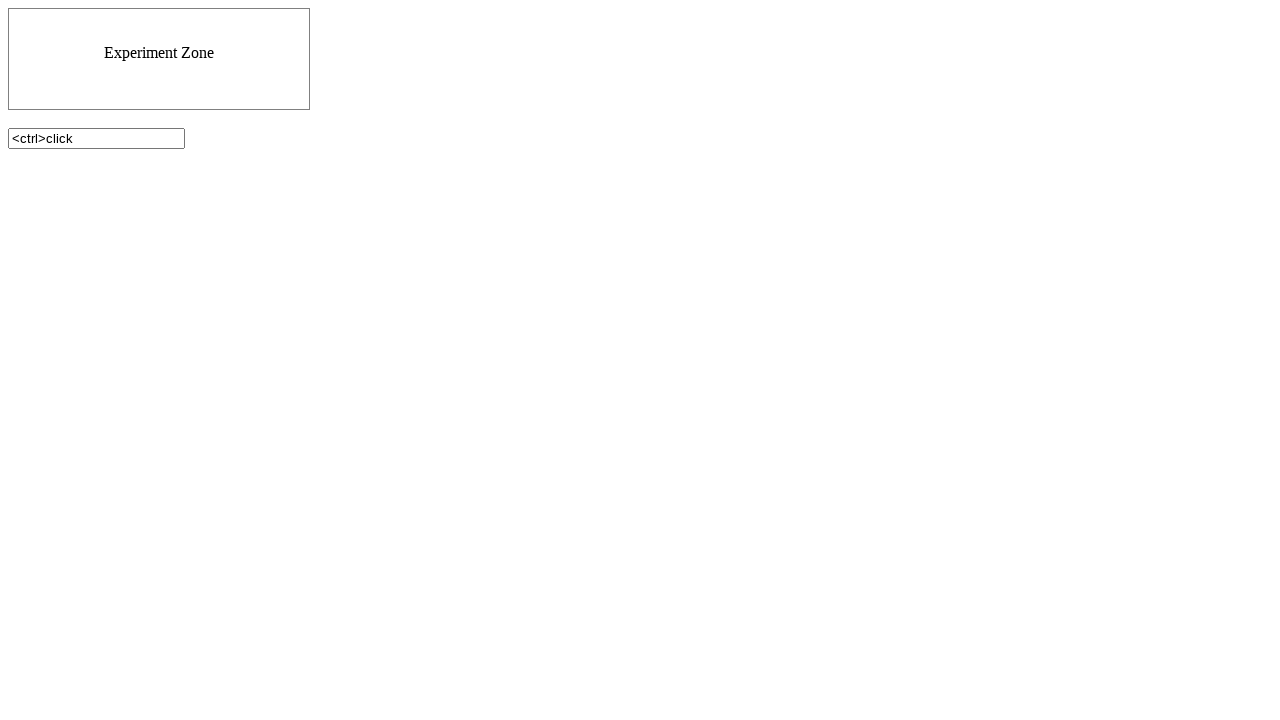

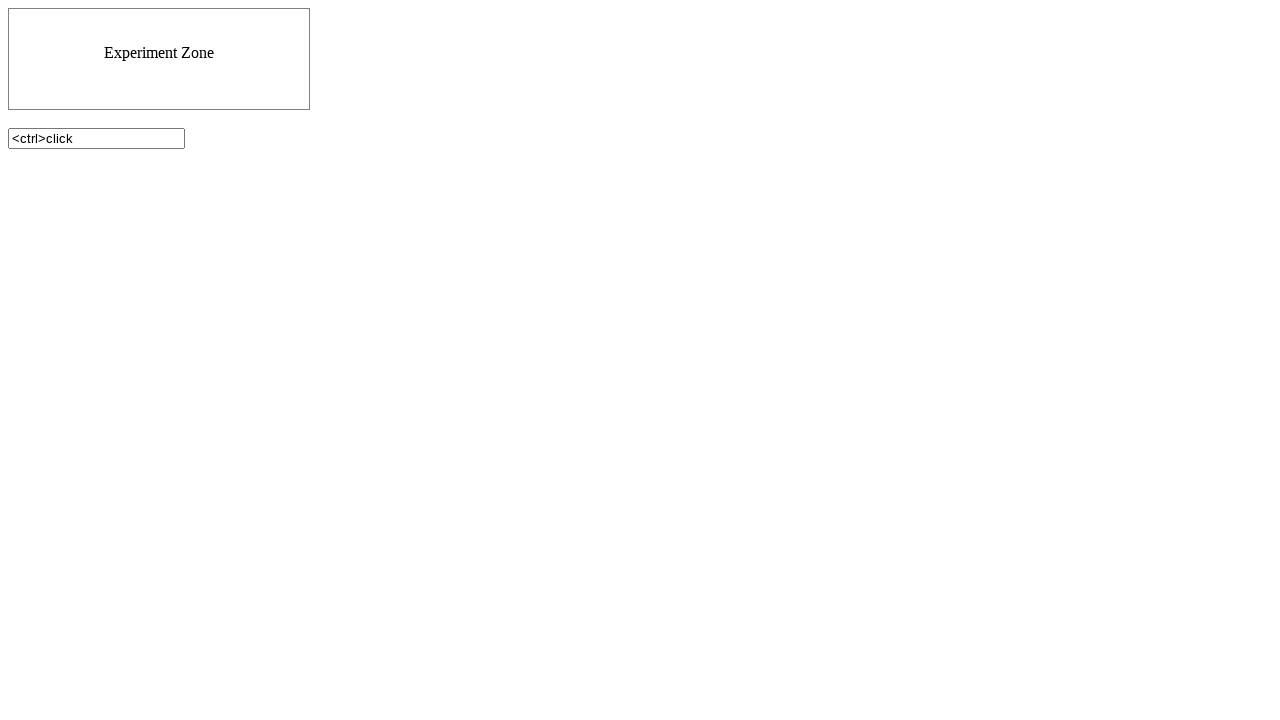